Tests window switching functionality by opening Terms link in a new window, interacting with the child window, and switching back to the parent window

Starting URL: https://accounts.google.com/signup/v2/webcreateaccount?hl=en&flowName=GlifWebSignIn&flowEntry=SignUp

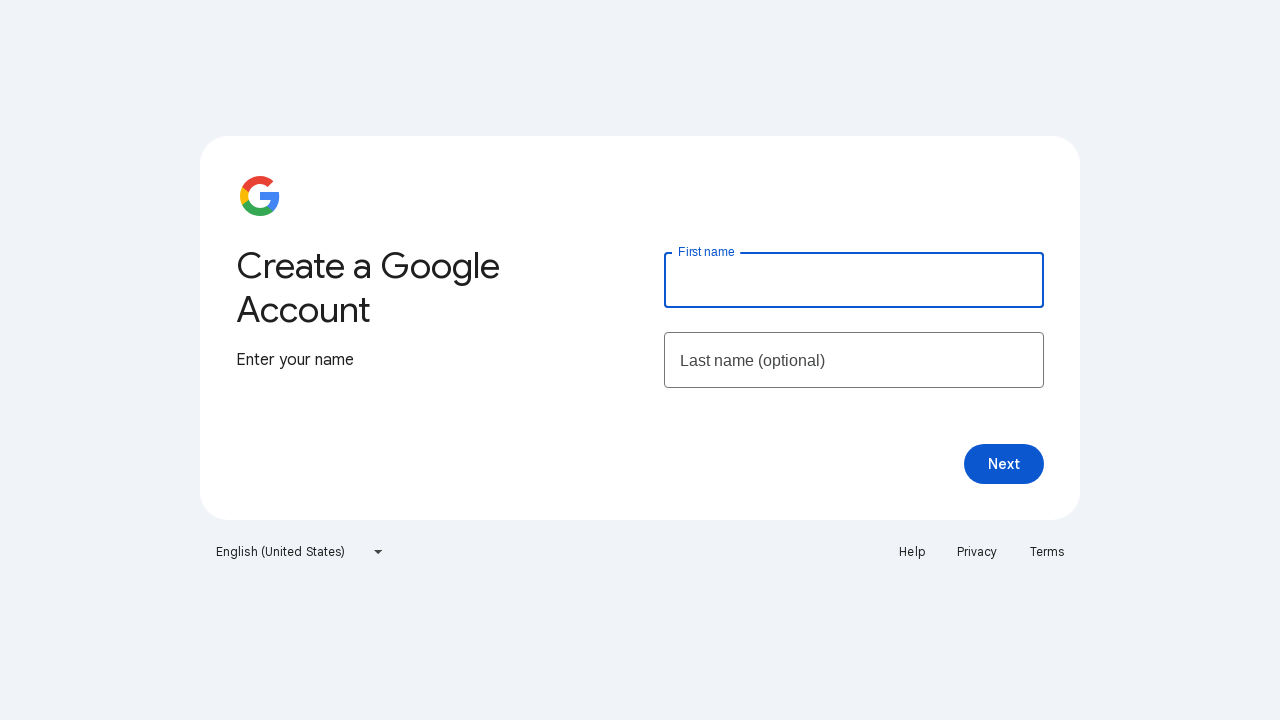

Clicked Terms link to open new window at (1047, 552) on xpath=//a[text()='Terms']
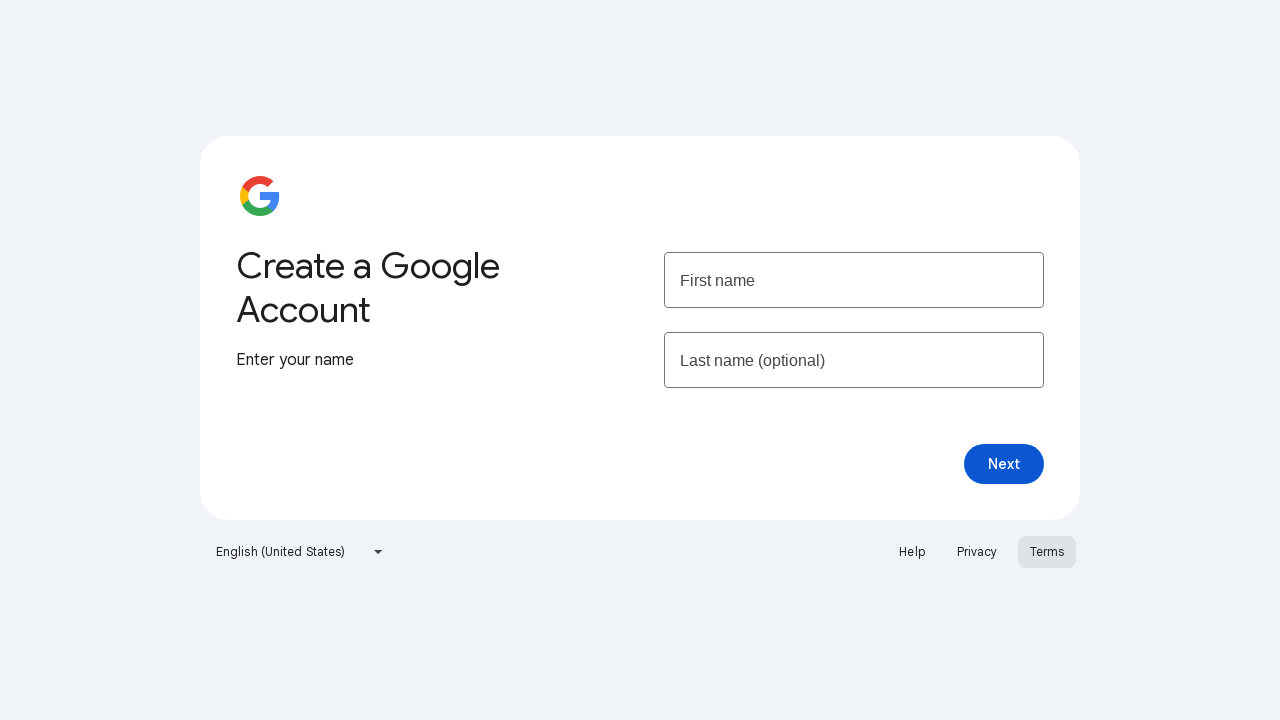

New window opened and captured
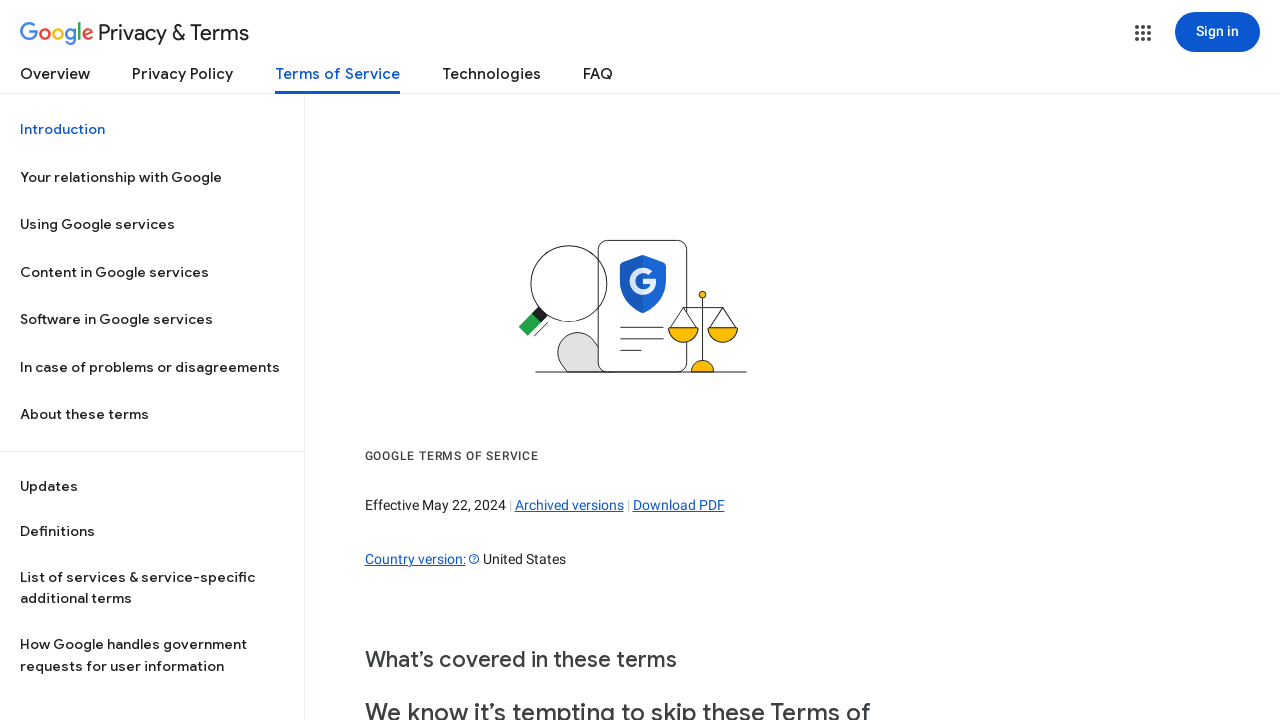

Clicked 'About these terms' link in child window at (152, 415) on xpath=//a[text()='About these terms'][1]
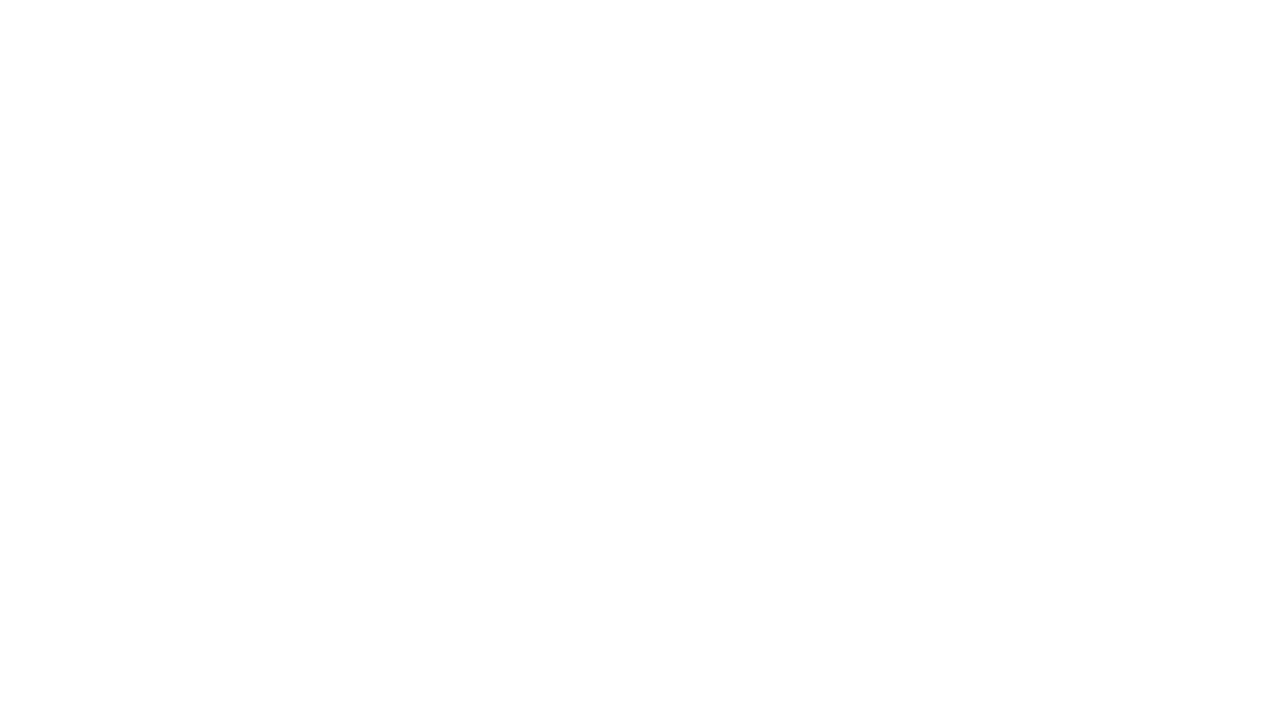

Ready to interact with parent window if needed
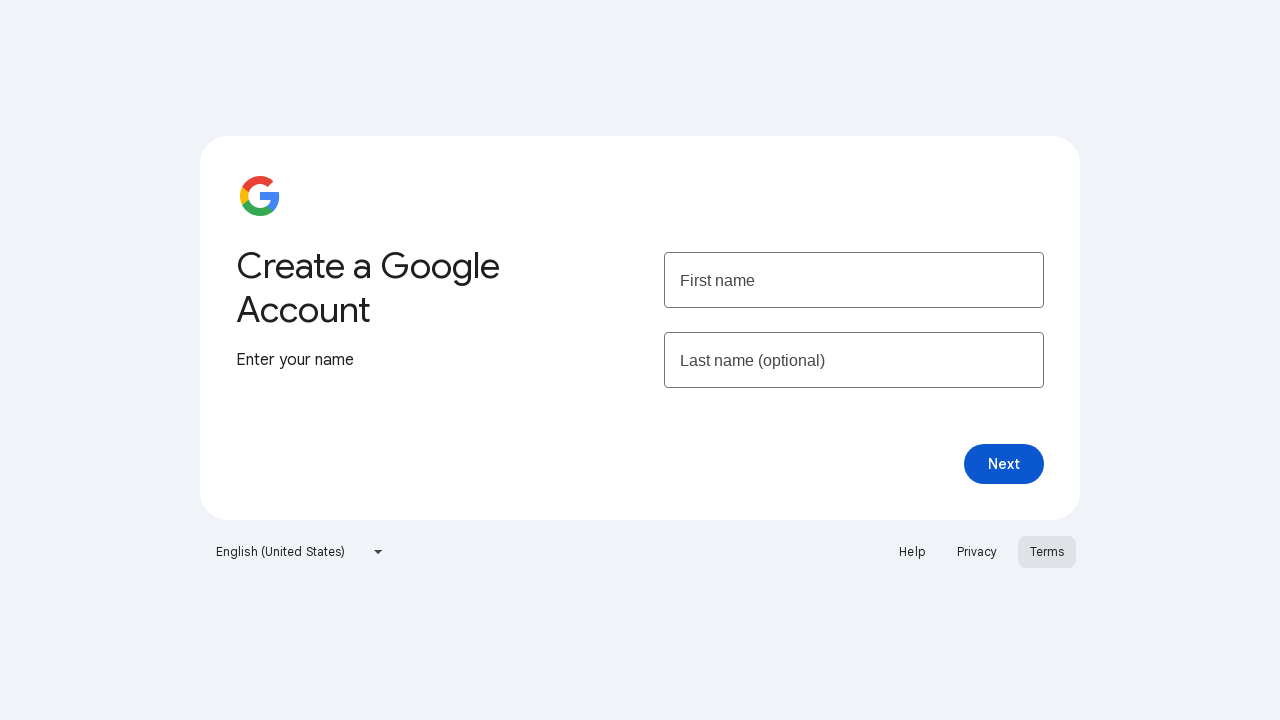

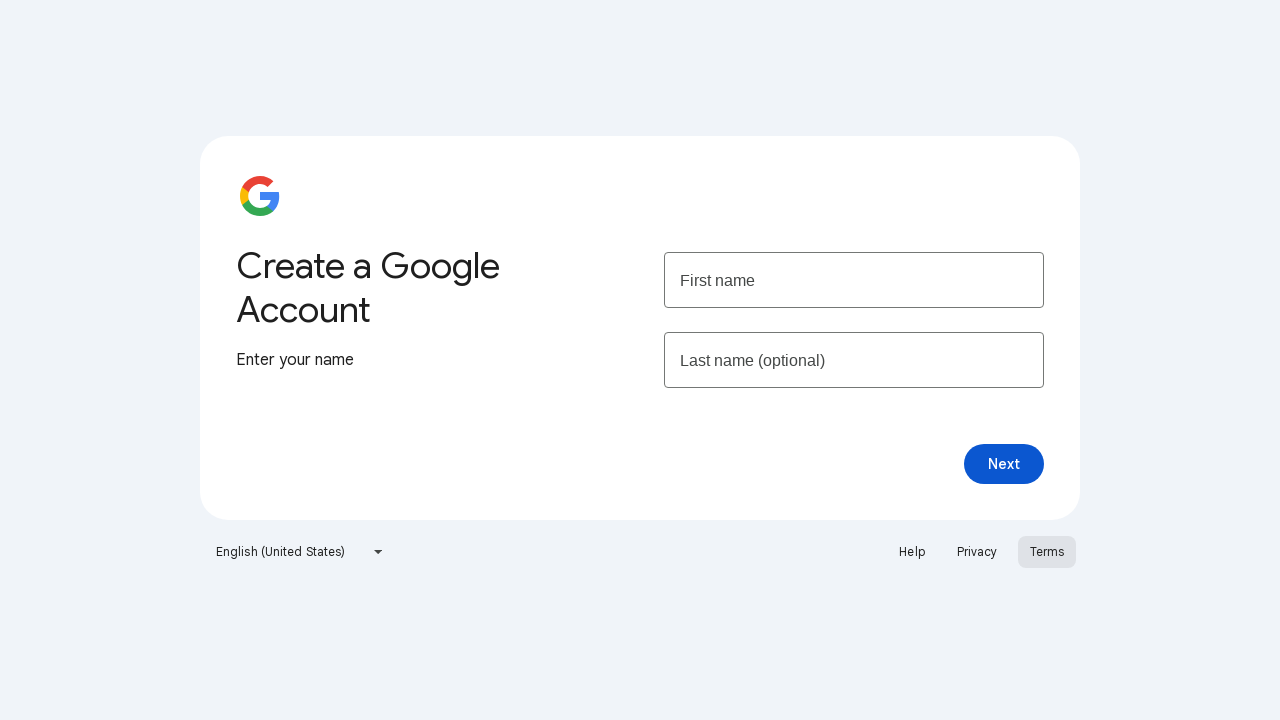